Navigates to the store page and interacts with product cards to verify they display price and name information

Starting URL: https://www.demoblaze.com/

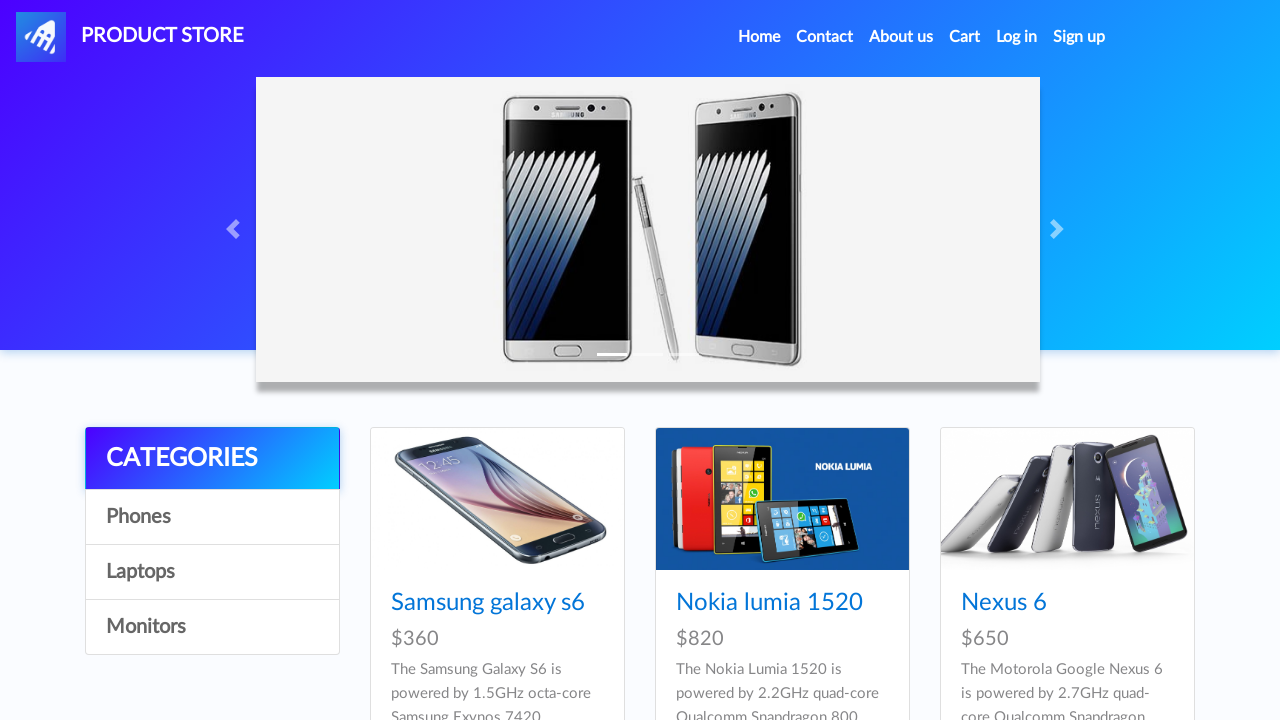

Product cards loaded and visible on store page
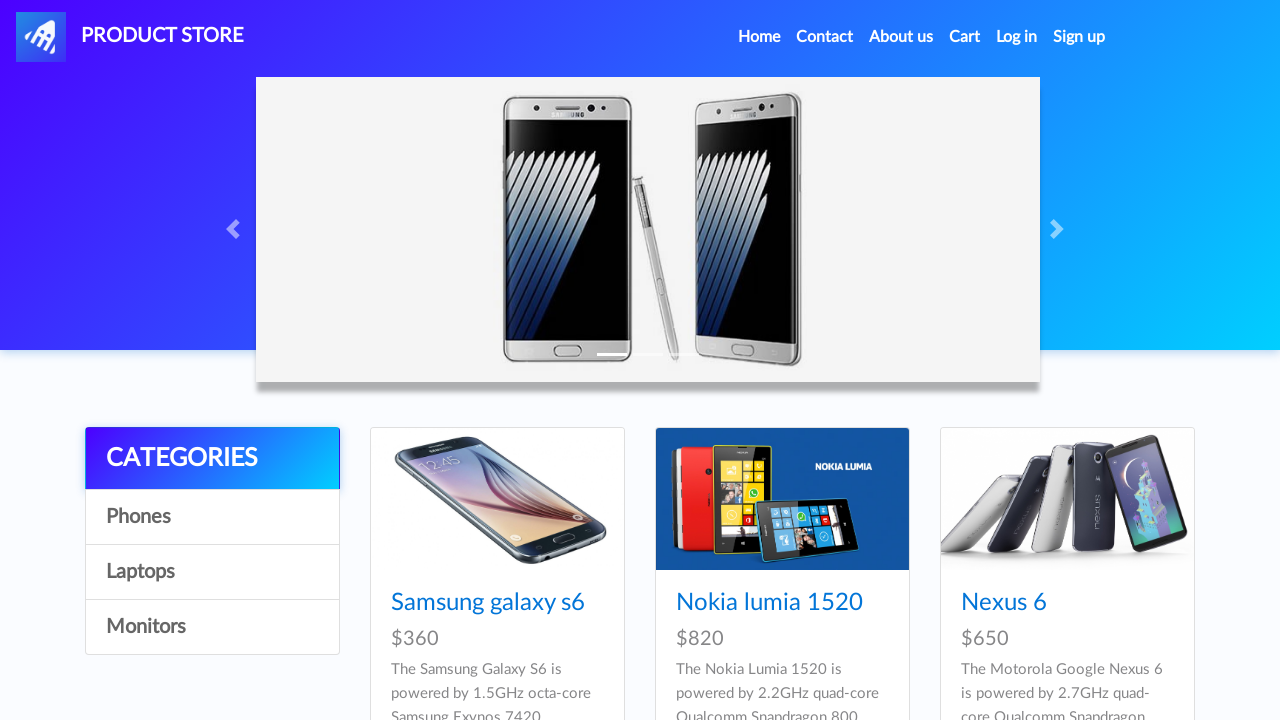

Retrieved 9 product cards from page
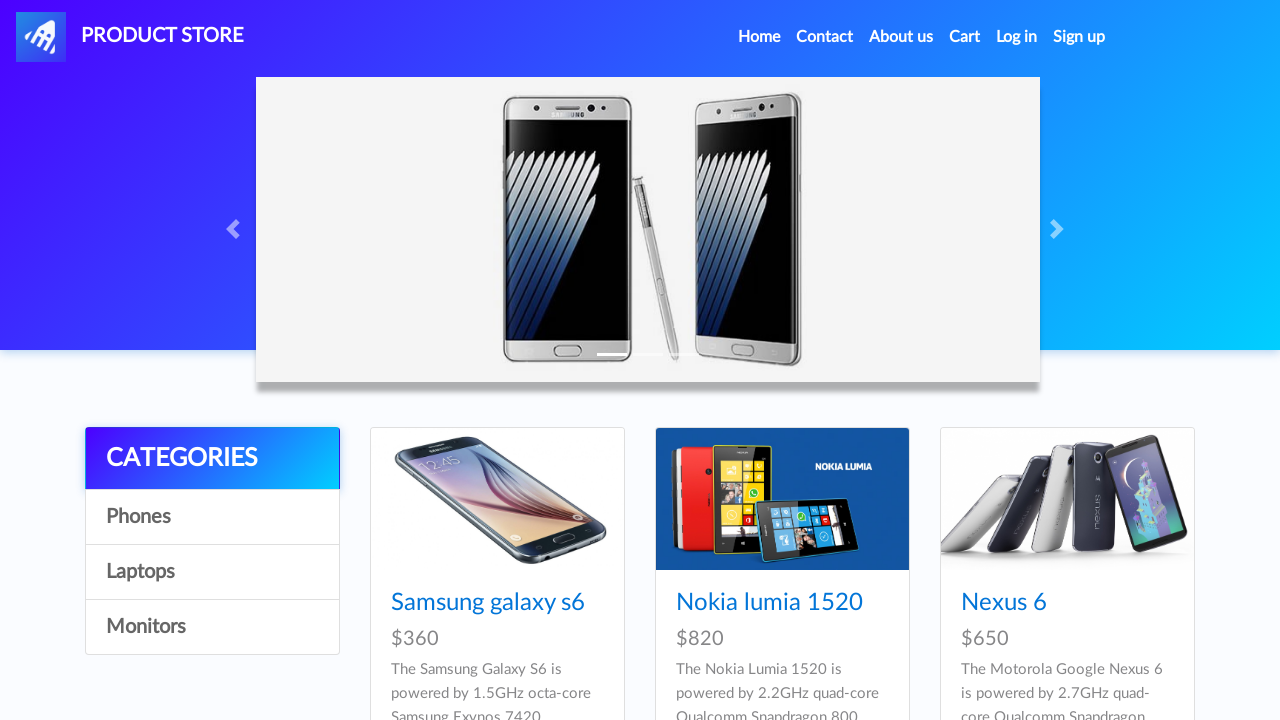

Verified first product card has price element (h5)
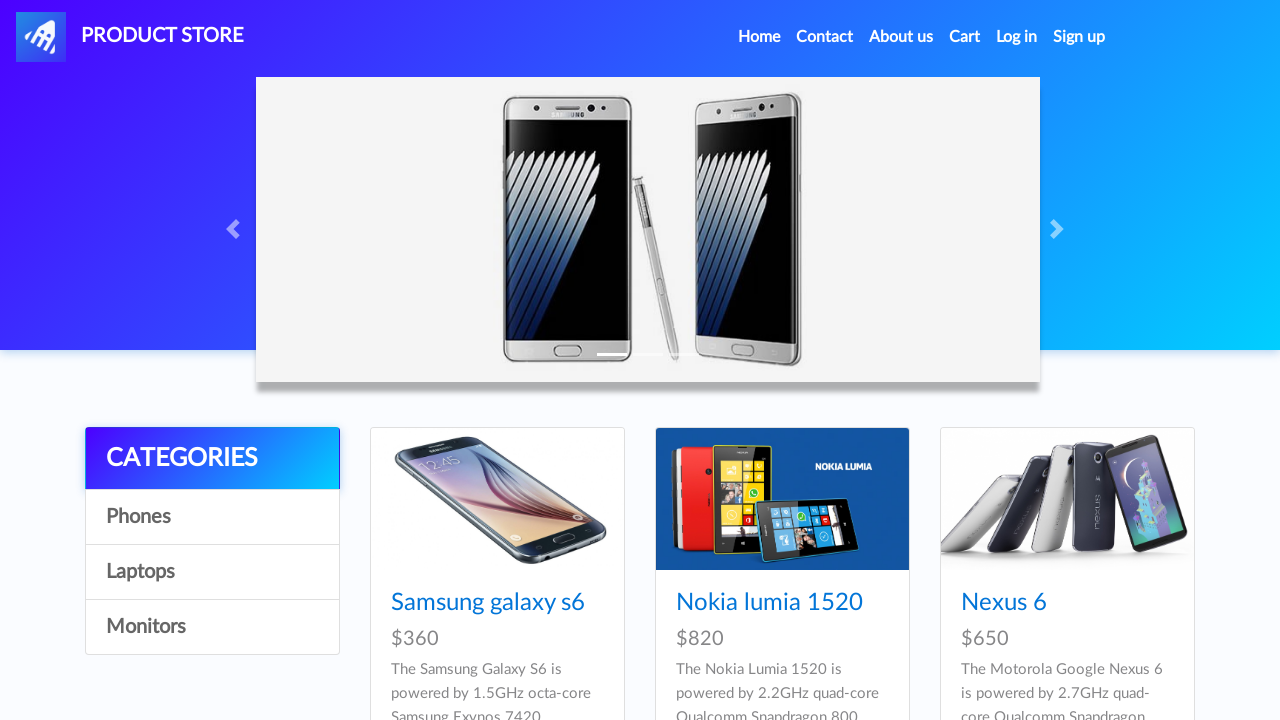

Verified first product card has name element (h4)
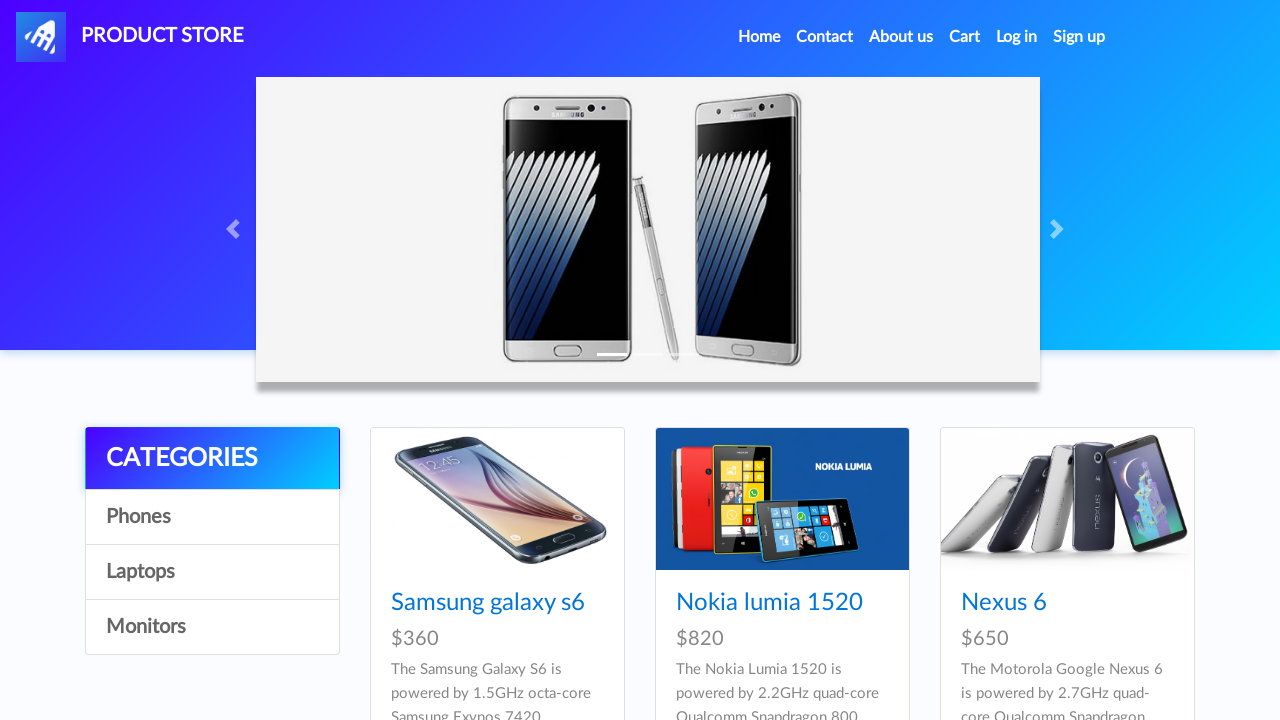

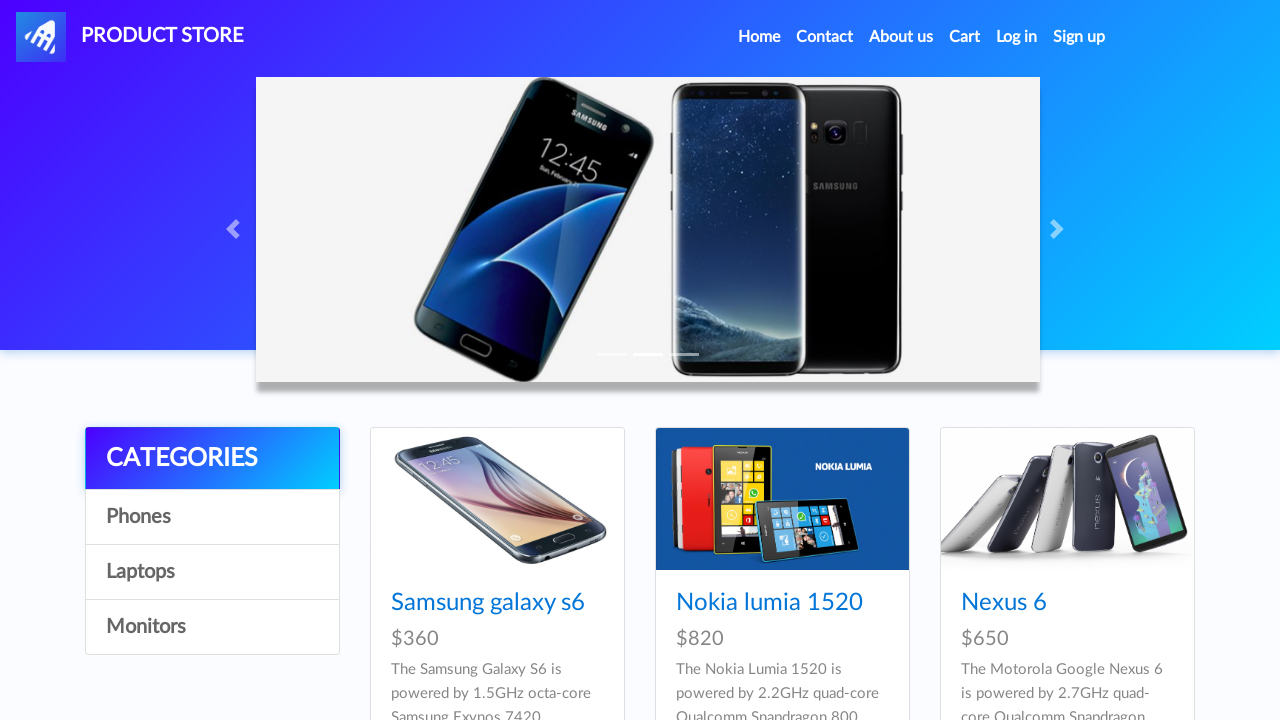